Tests that a button remains not visible when the Visible option is unchecked

Starting URL: http://uitestingplayground.com

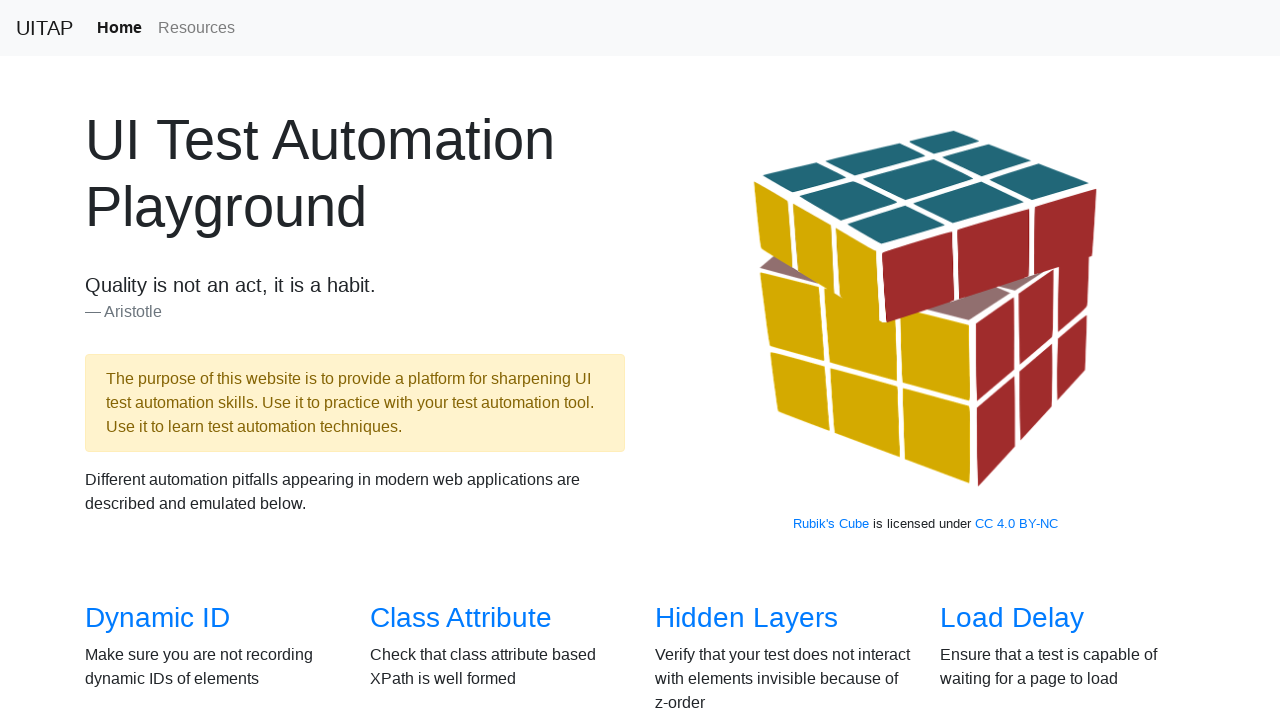

Clicked link to navigate to autowait page at (716, 501) on [href="/autowait"]
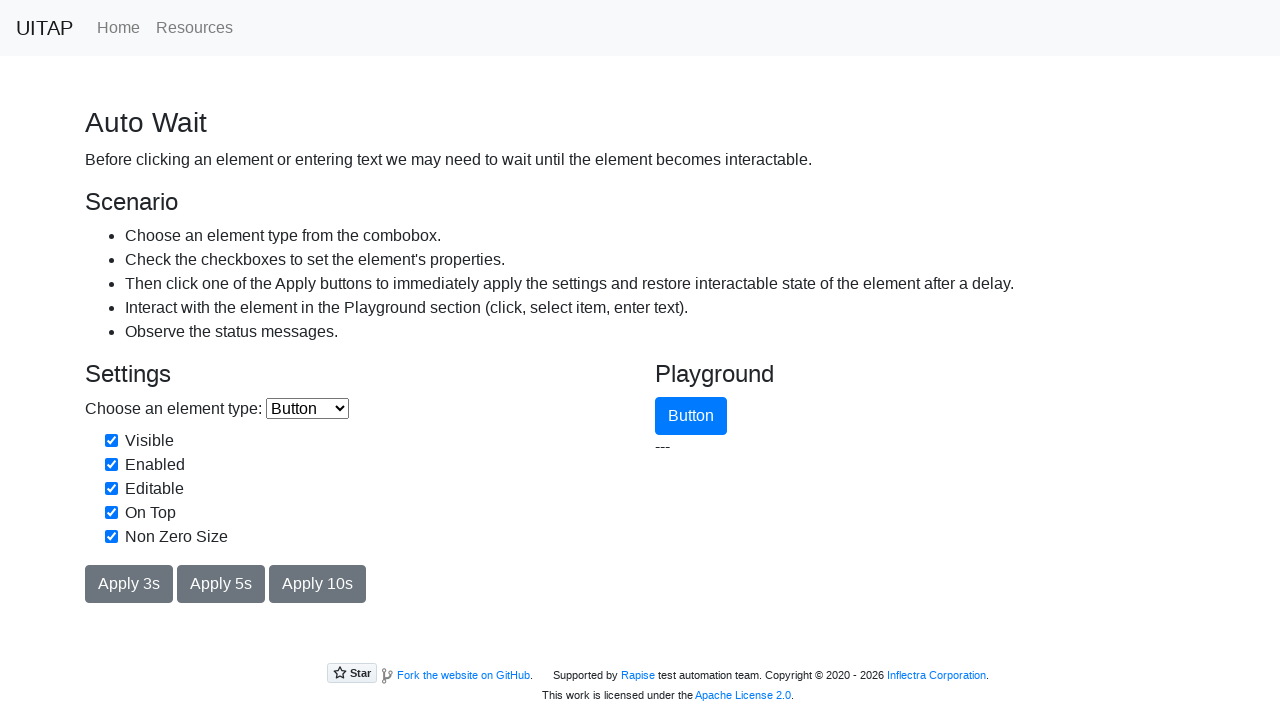

Waited for 'Auto Wait' heading to load
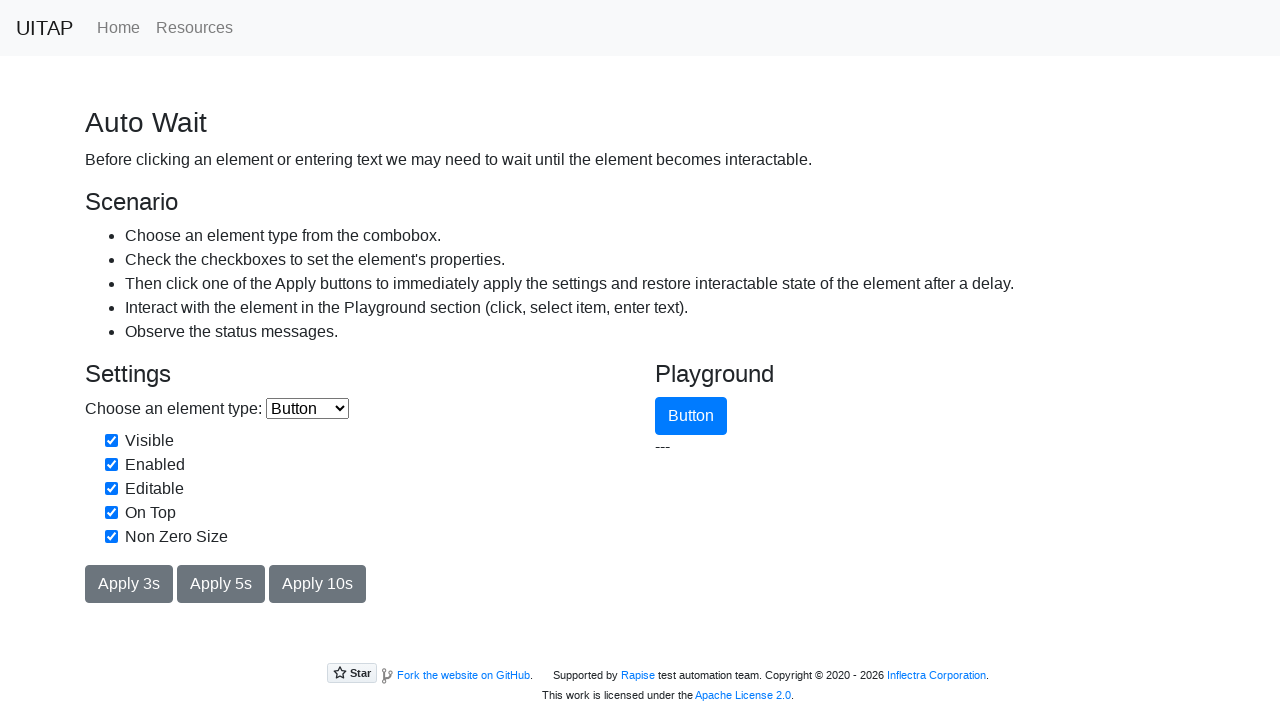

Selected 'Button' from dropdown on select
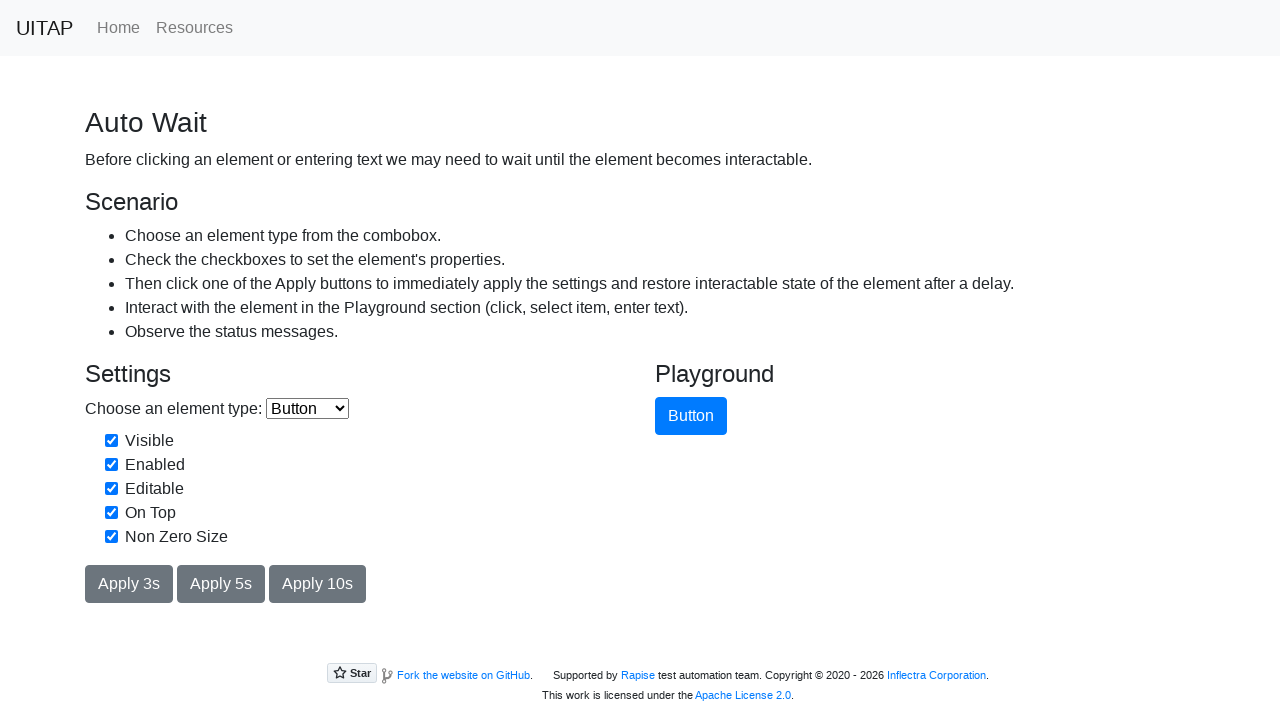

Unchecked 'Visible' option at (112, 440) on internal:label="Visible"i
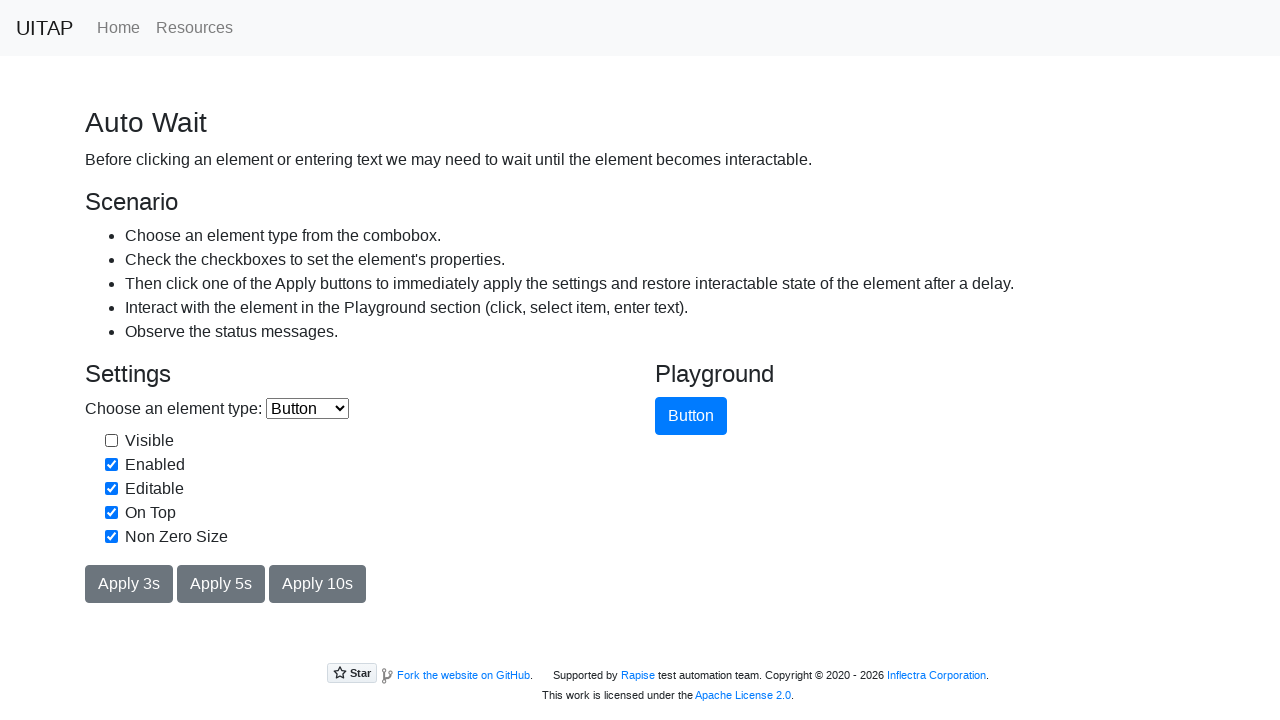

Checked 'Enabled' option on internal:label="Enabled"i
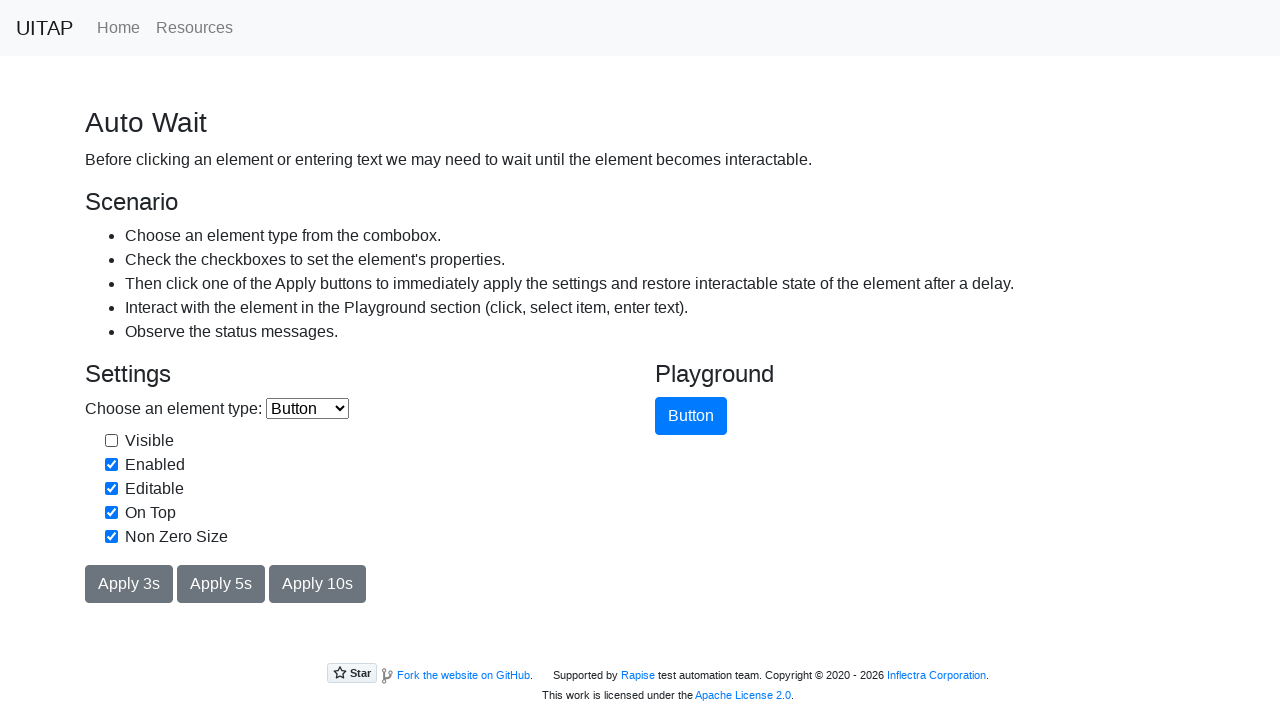

Clicked 'Apply 3s' button at (129, 584) on internal:role=button[name="Apply 3s"i]
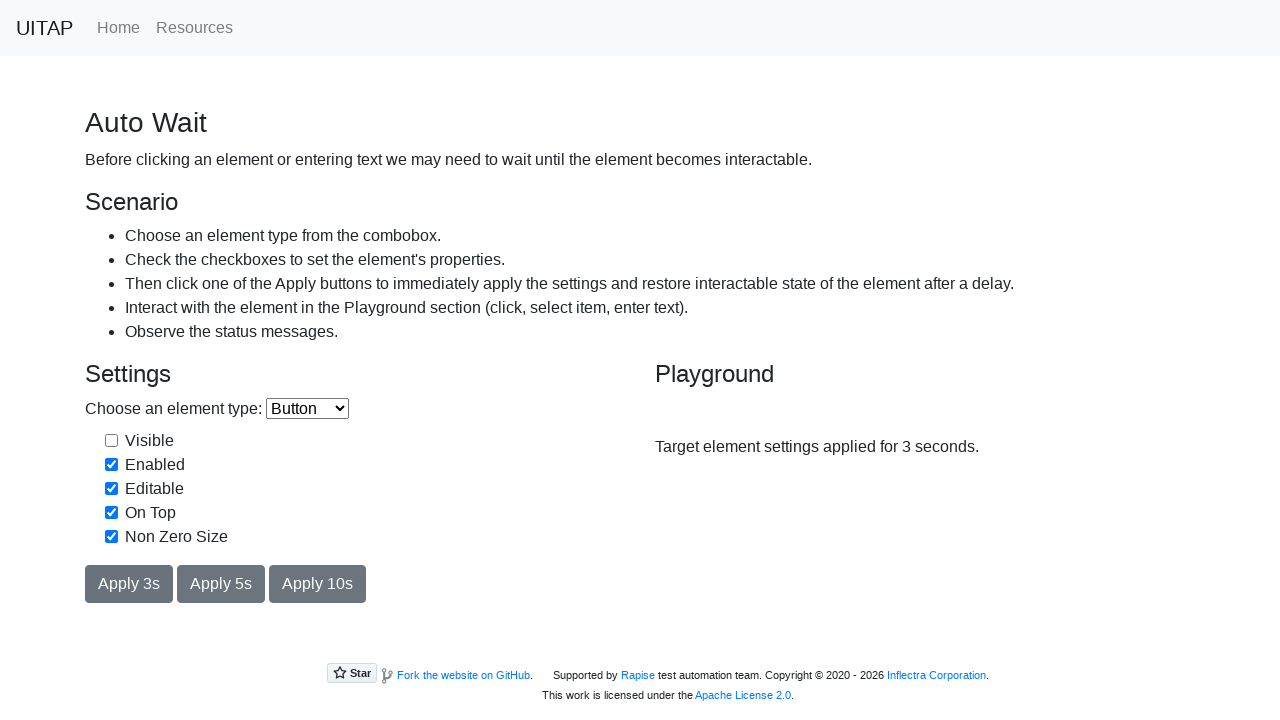

Waited 1 second to verify button remains not visible
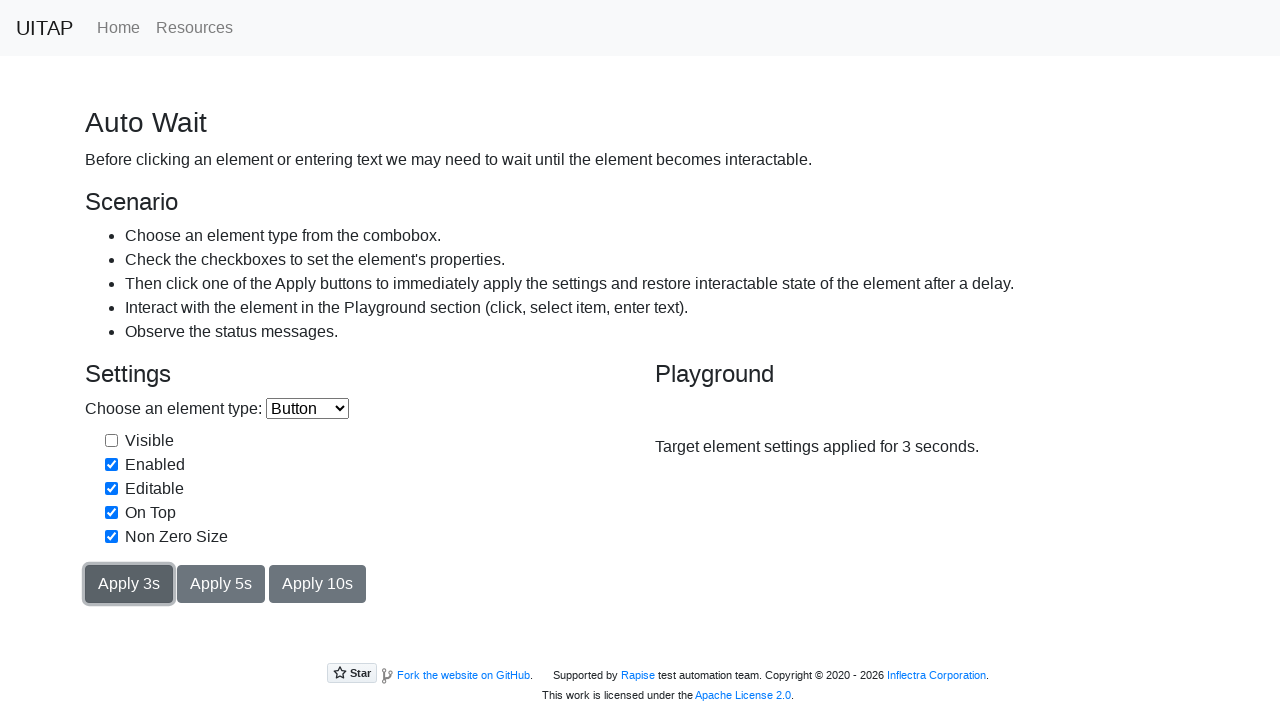

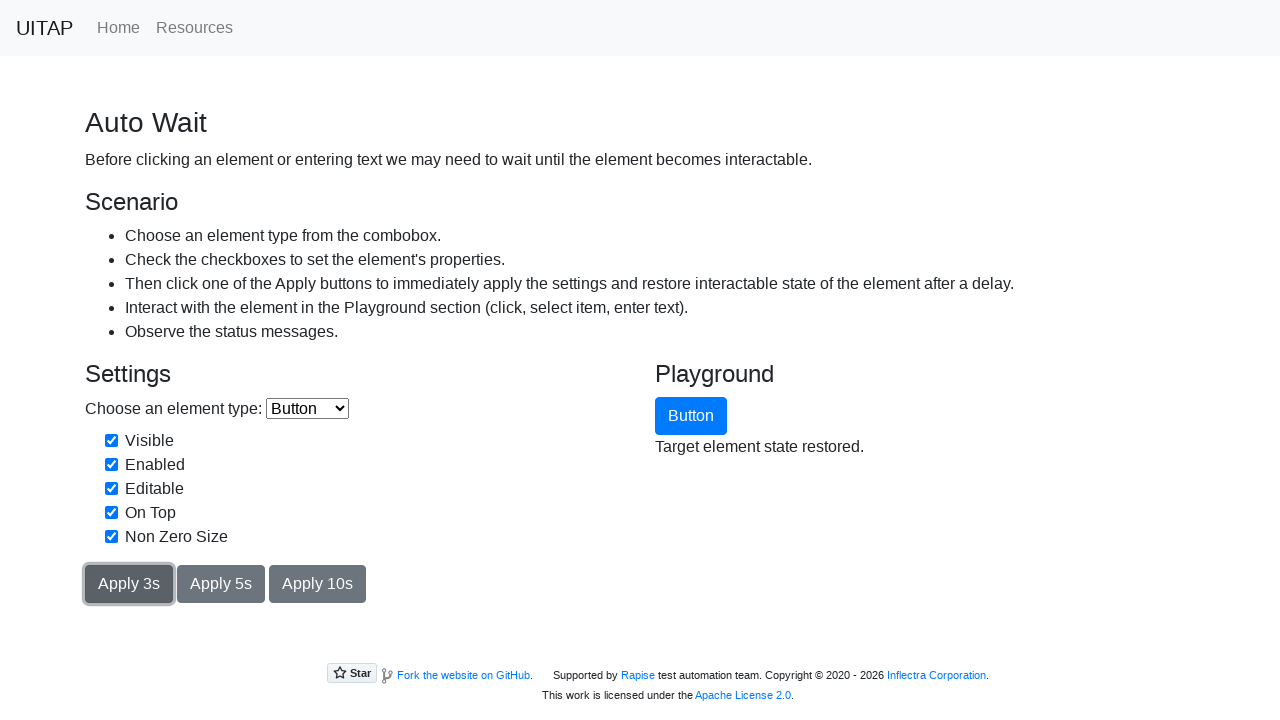